Navigates through Selenium documentation pages by clicking Read More and Get Started buttons to reach the Getting Started page

Starting URL: https://www.selenium.dev/

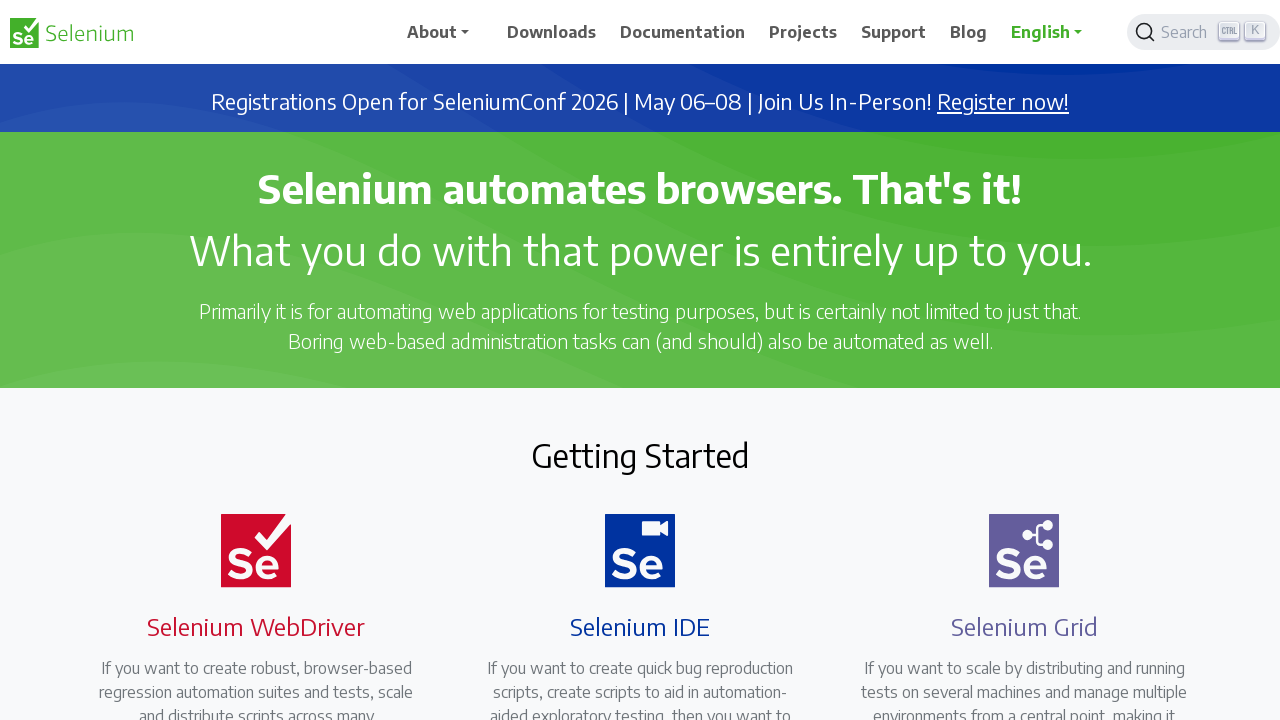

Clicked Read More button for WebDriver documentation at (244, 360) on a[href='/documentation/webdriver/']
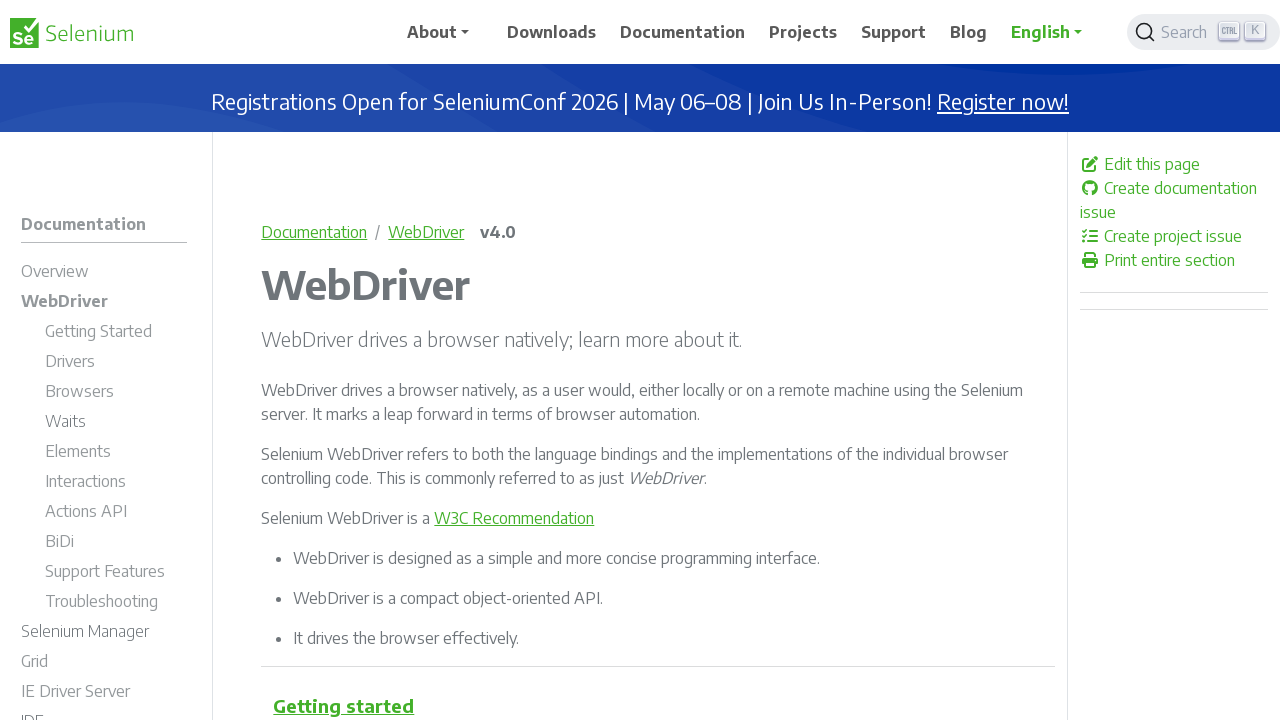

Clicked Get Started button to navigate to Getting Started page at (116, 334) on a[href='/documentation/webdriver/getting_started/']
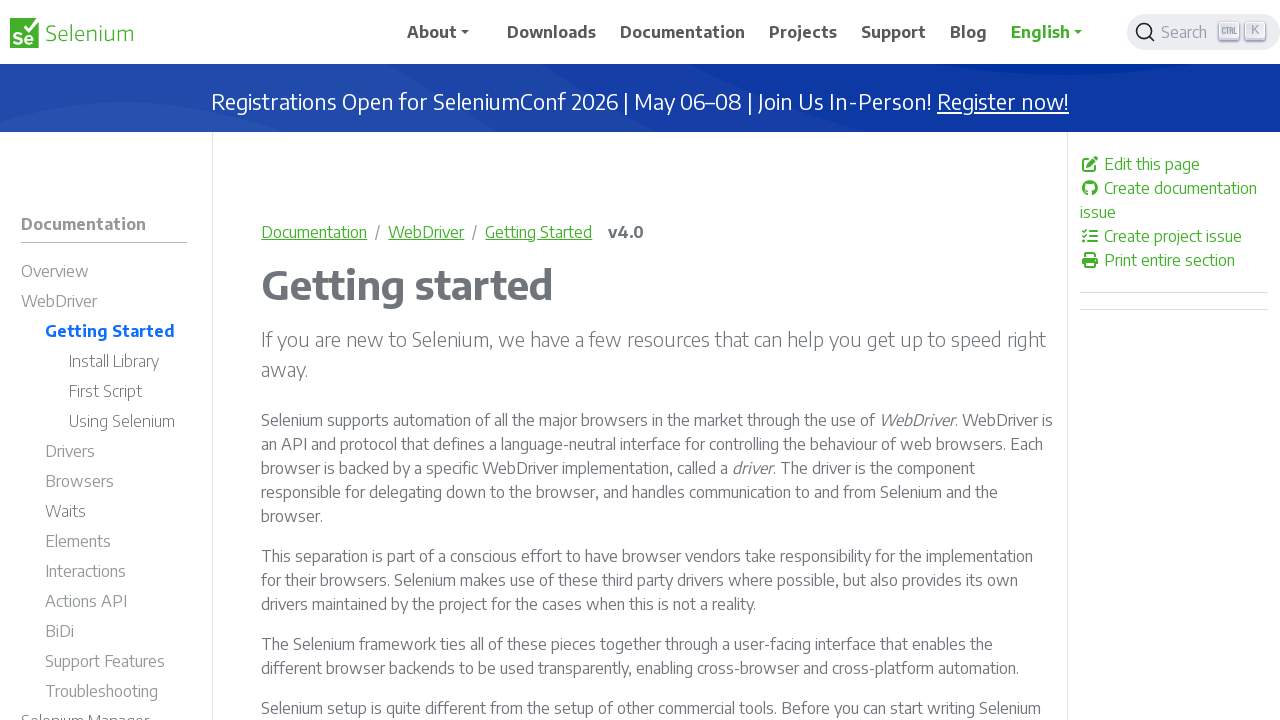

Getting Started page loaded with header visible
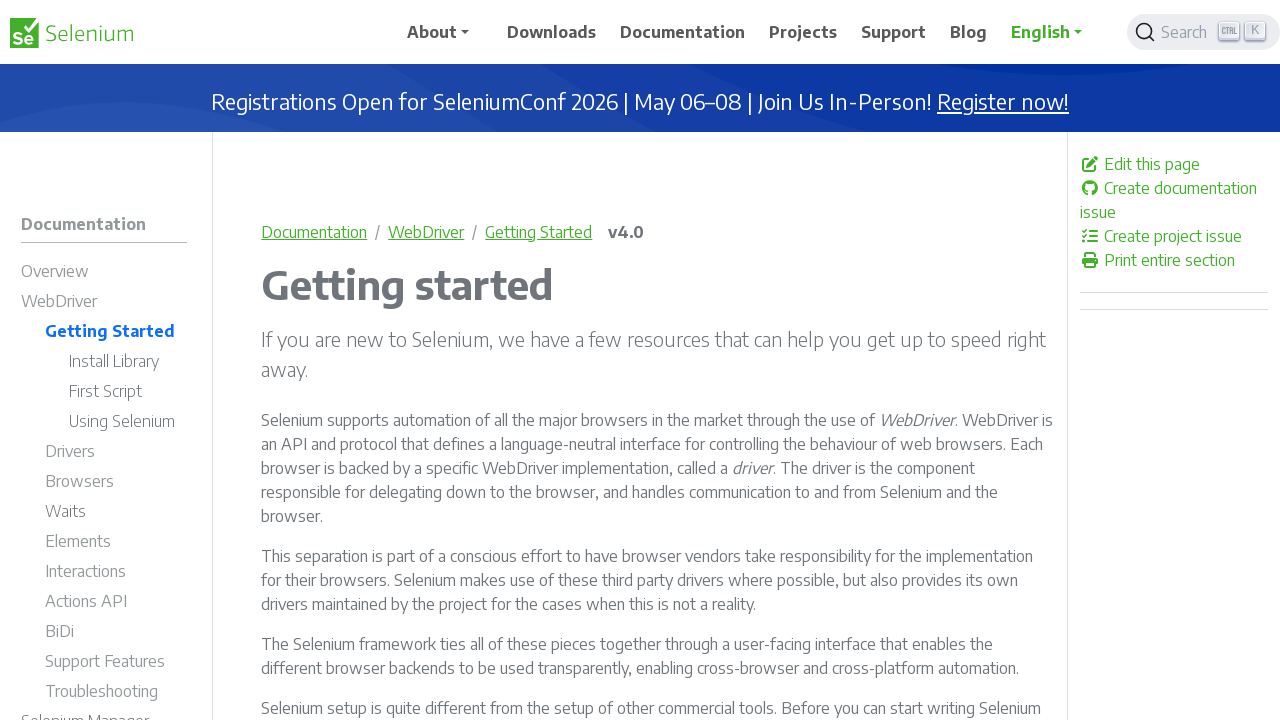

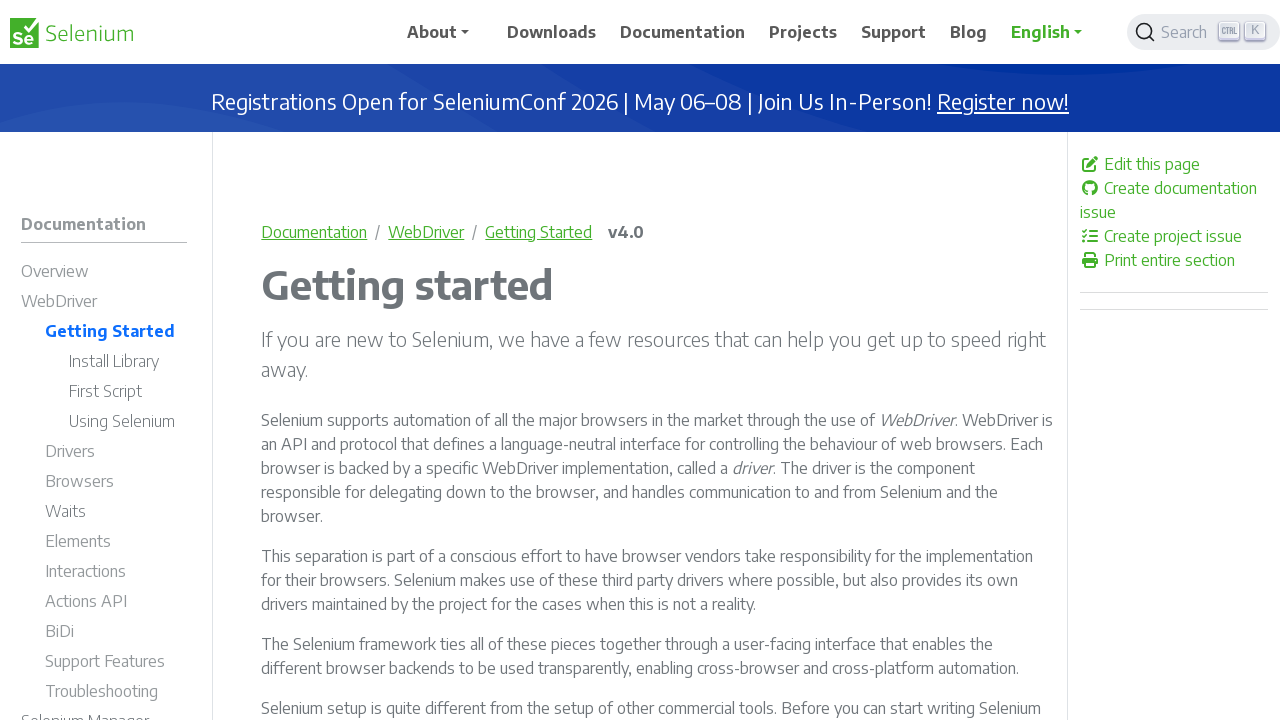